Tests modal dialog functionality by opening and closing both small and large modal dialogs, verifying their content appears and disappears correctly

Starting URL: https://demoqa.com/modal-dialogs

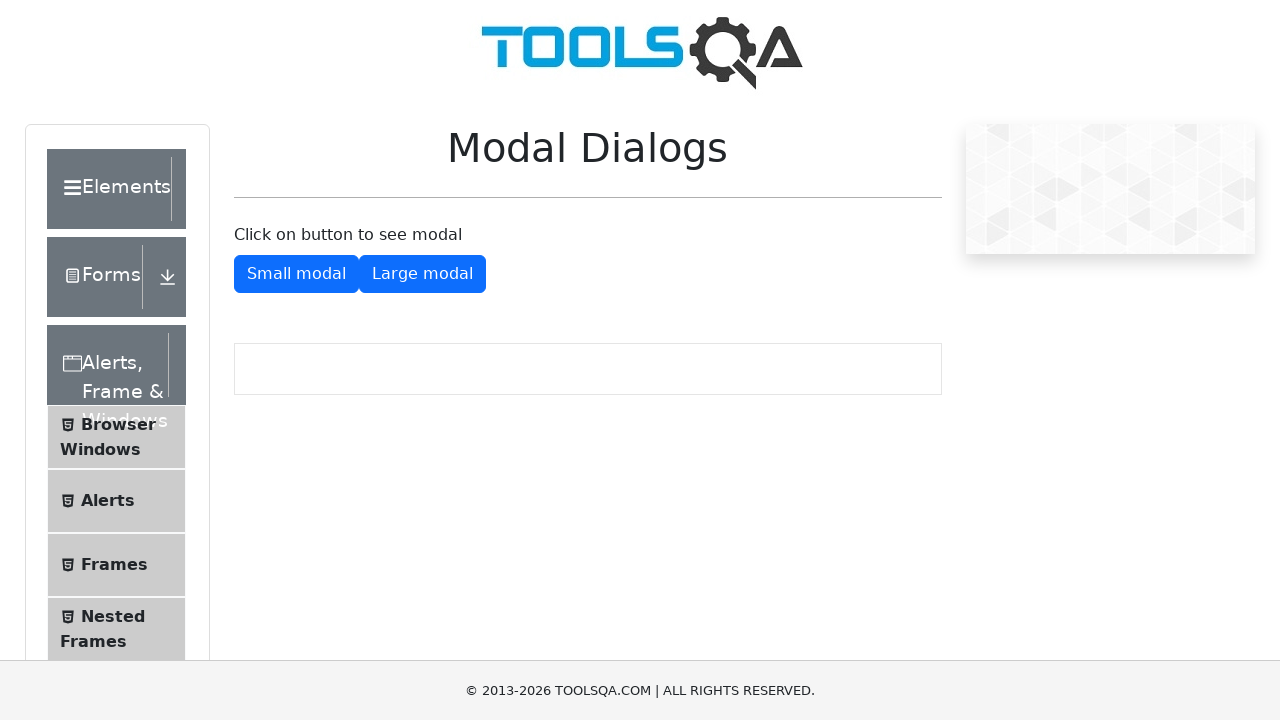

Clicked button to open small modal dialog at (296, 274) on #showSmallModal
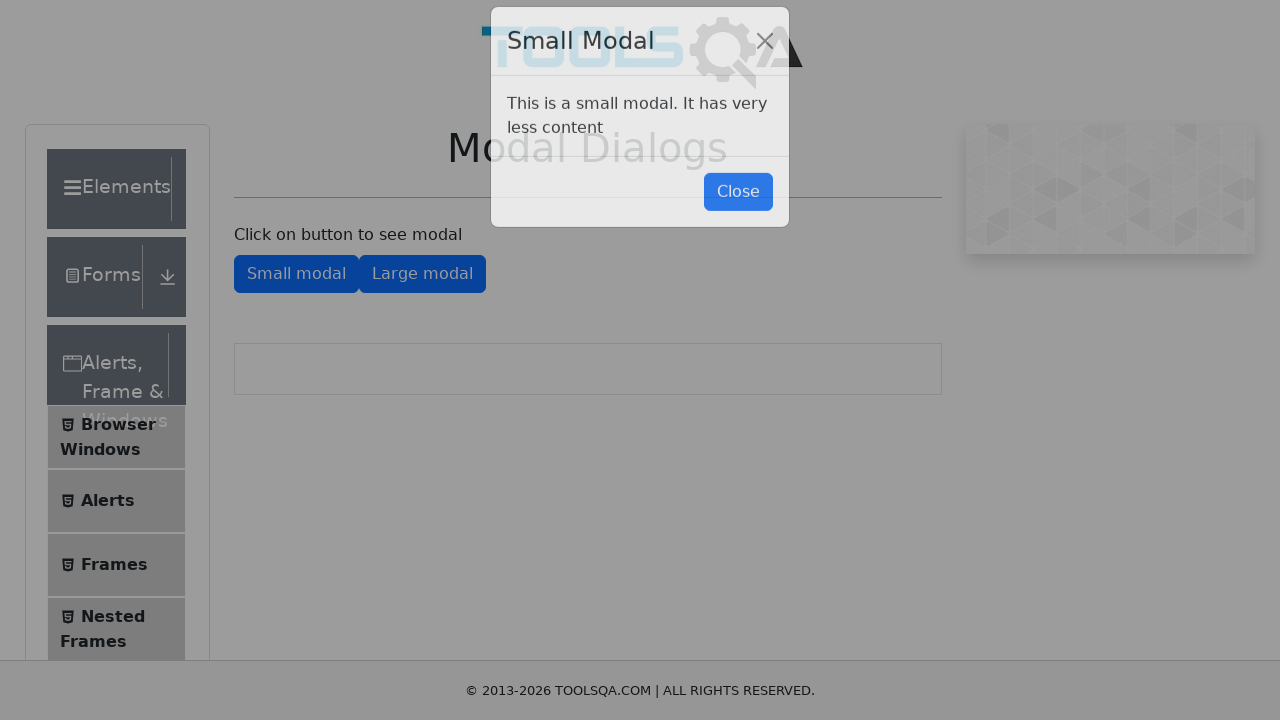

Small modal content appeared on the page
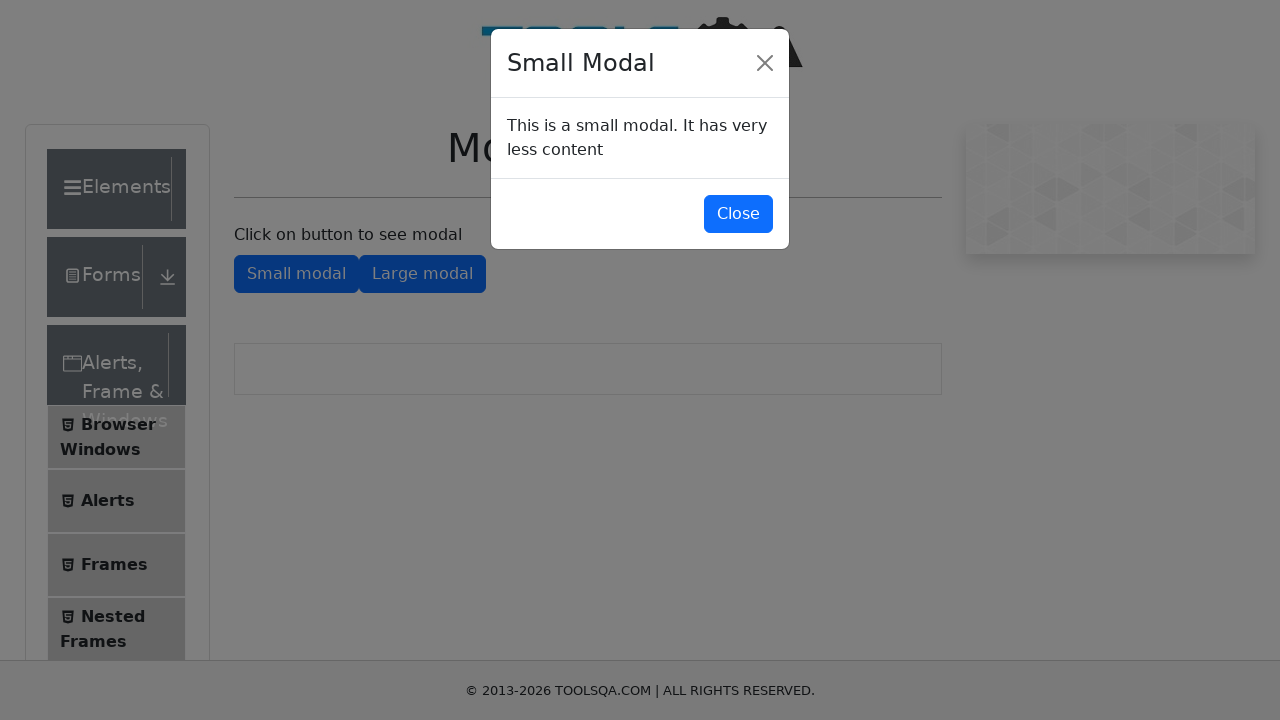

Retrieved small modal text content
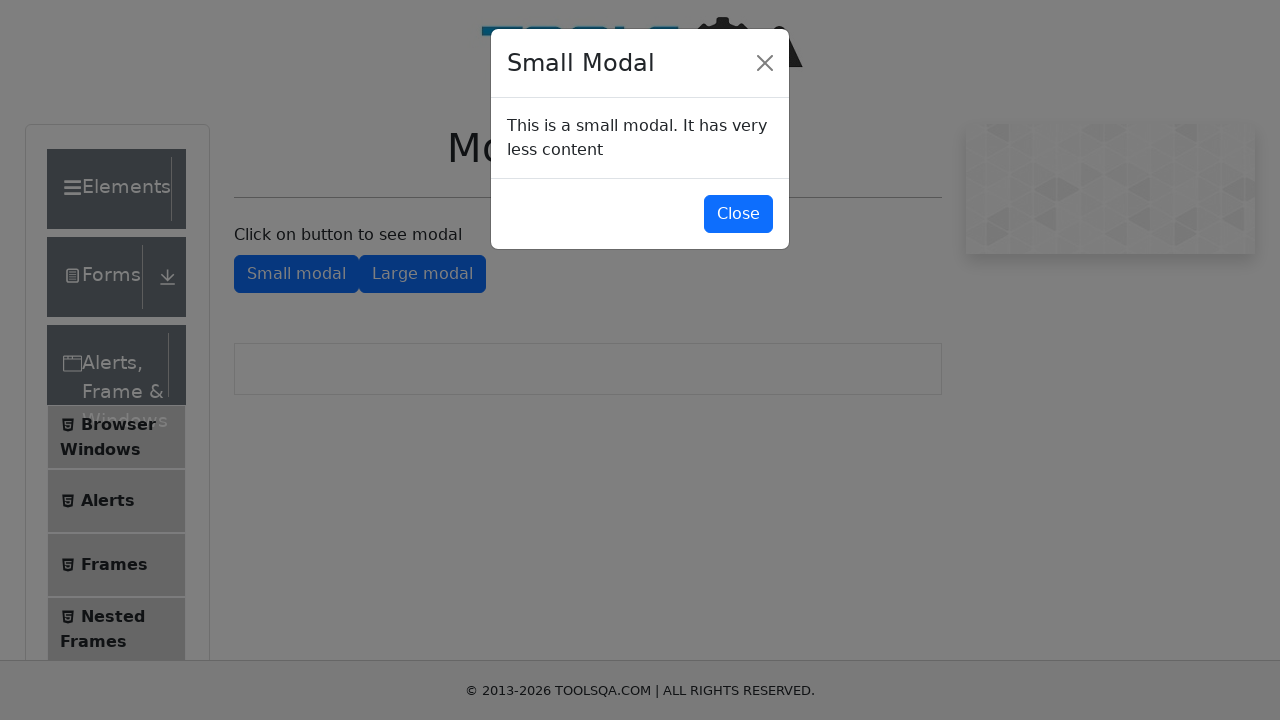

Verified 'Small Modal' text is present in modal content
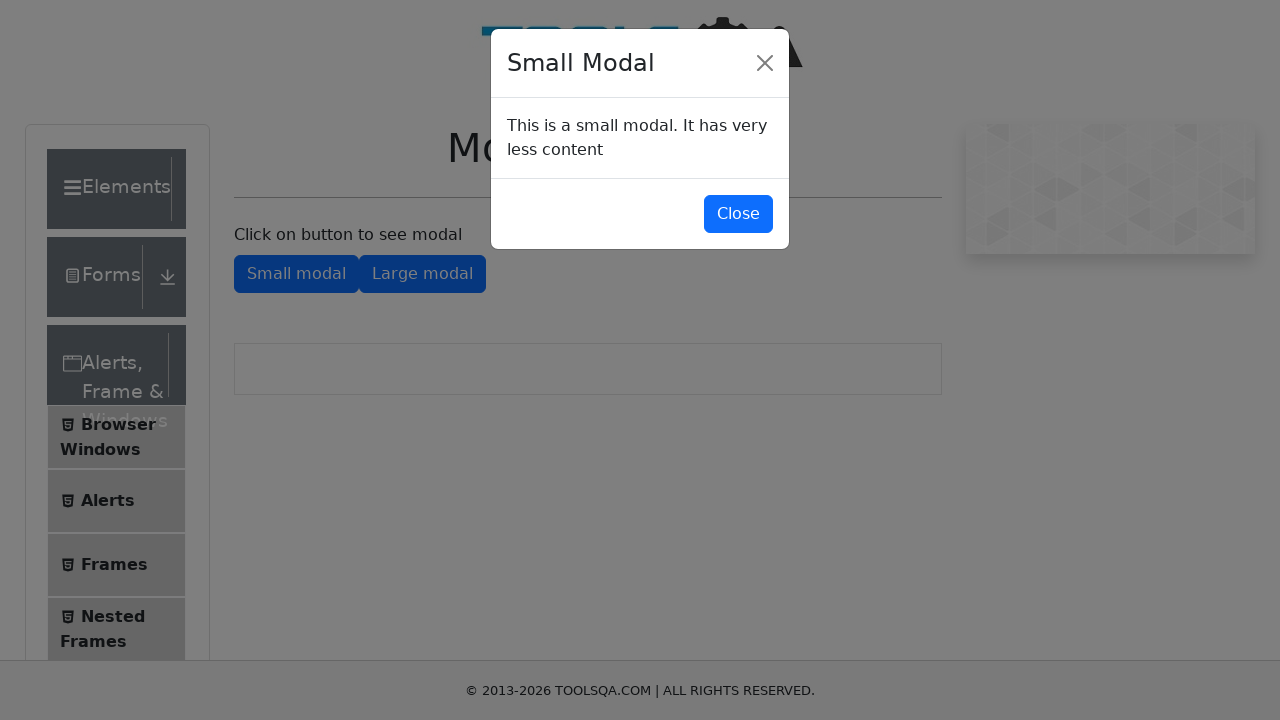

Clicked button to close small modal dialog at (738, 214) on #closeSmallModal
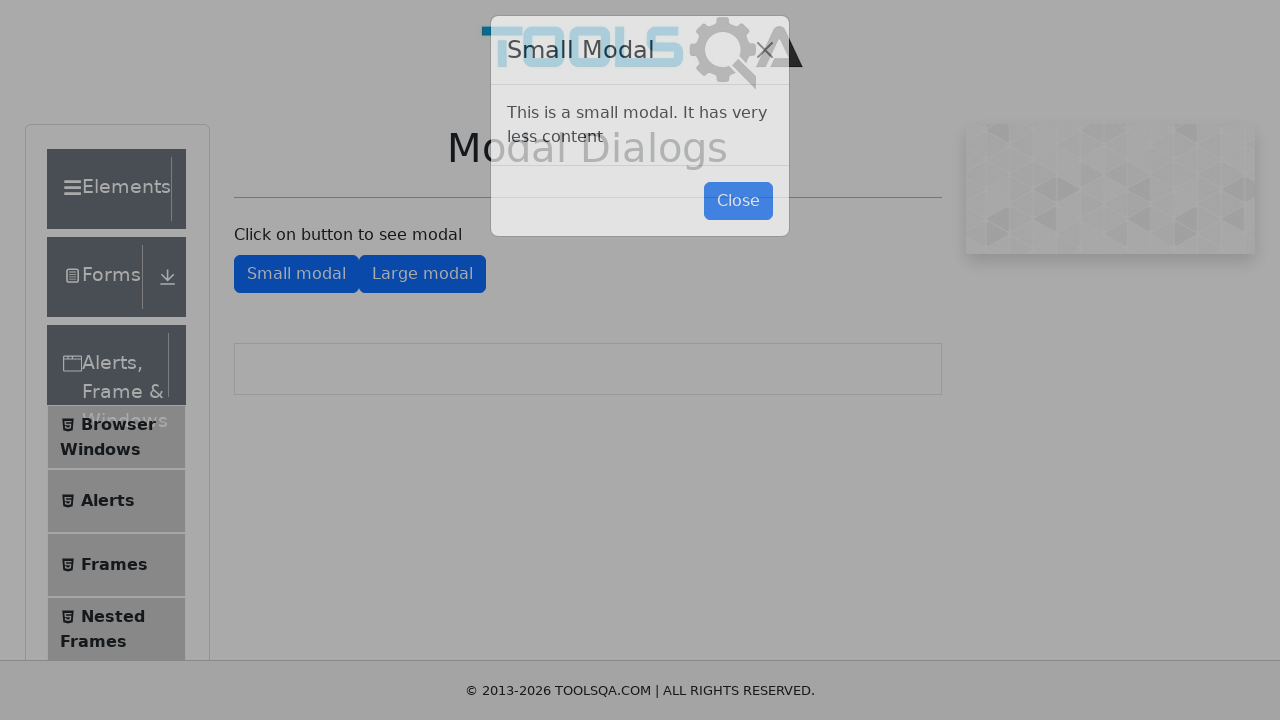

Small modal dialog disappeared from the page
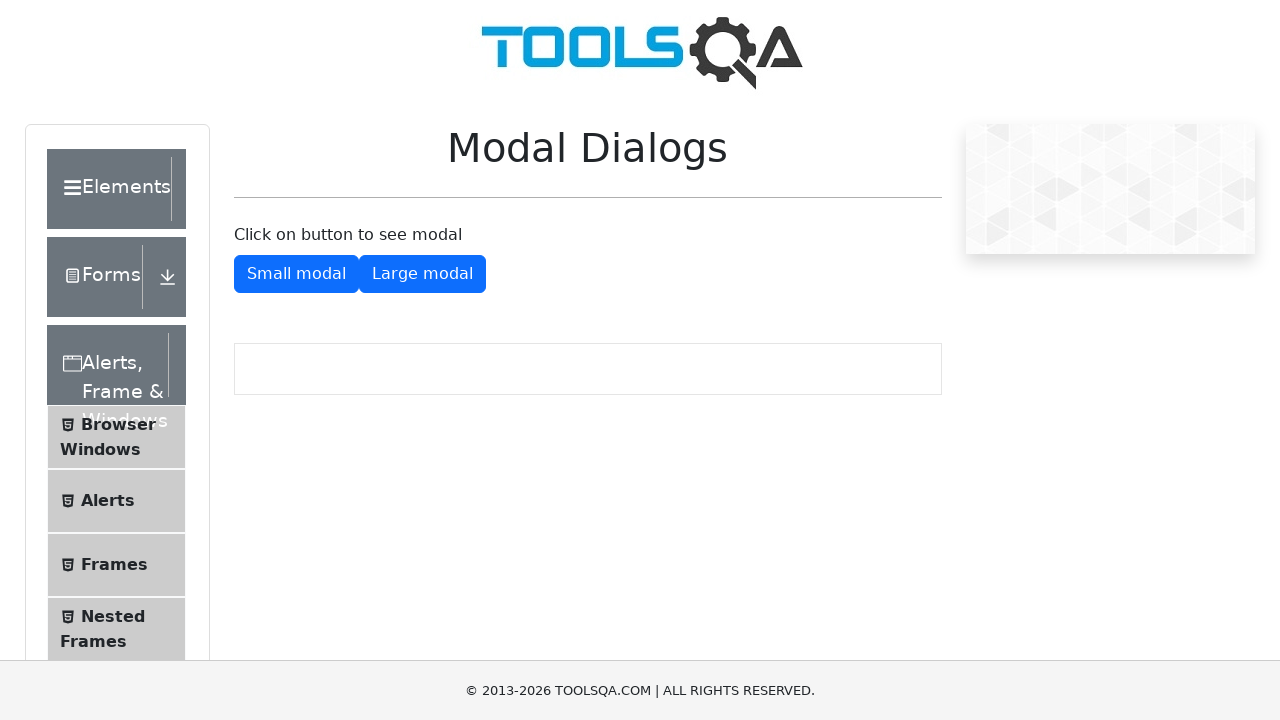

Clicked button to open large modal dialog at (422, 274) on #showLargeModal
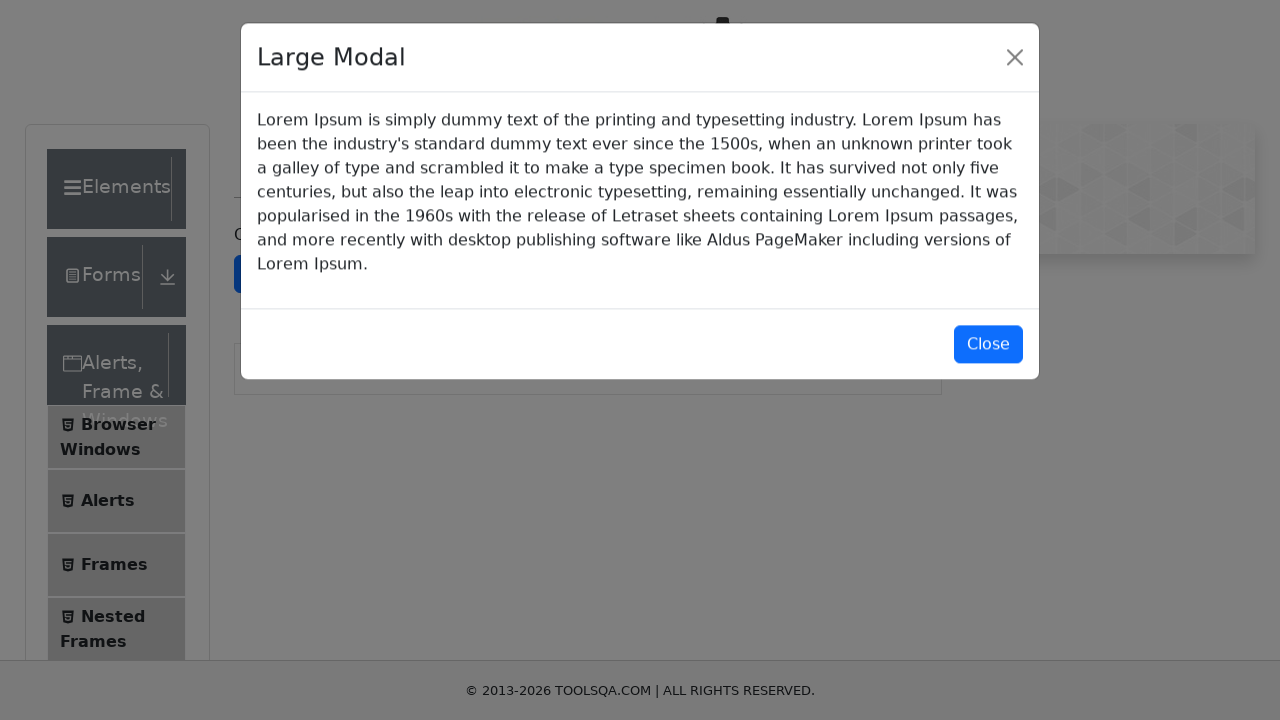

Large modal content appeared on the page
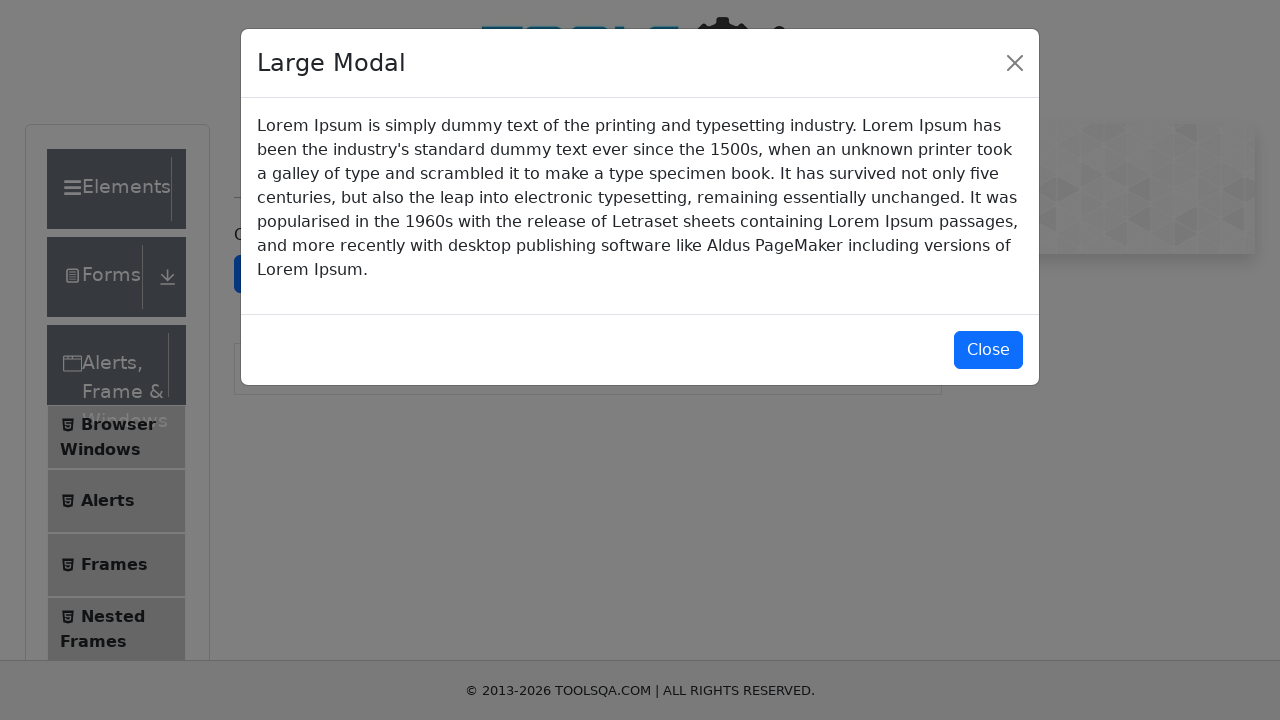

Retrieved large modal text content
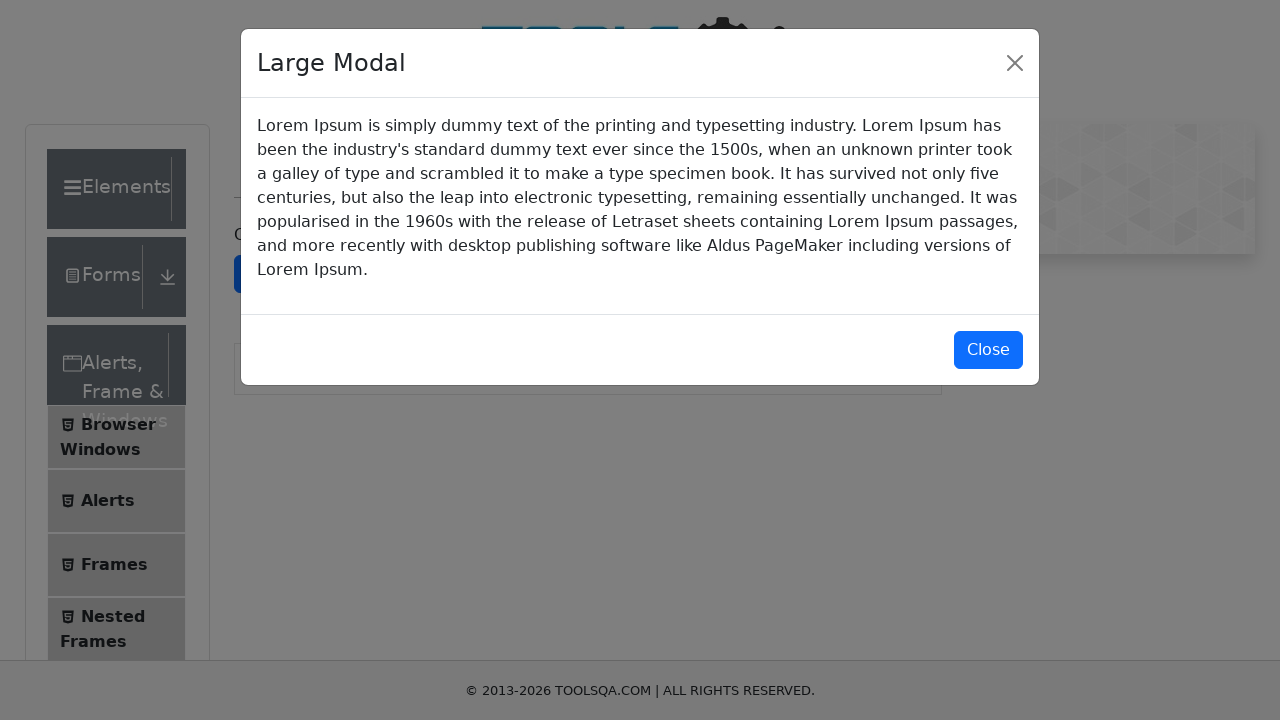

Verified 'Large Modal' text is present in modal content
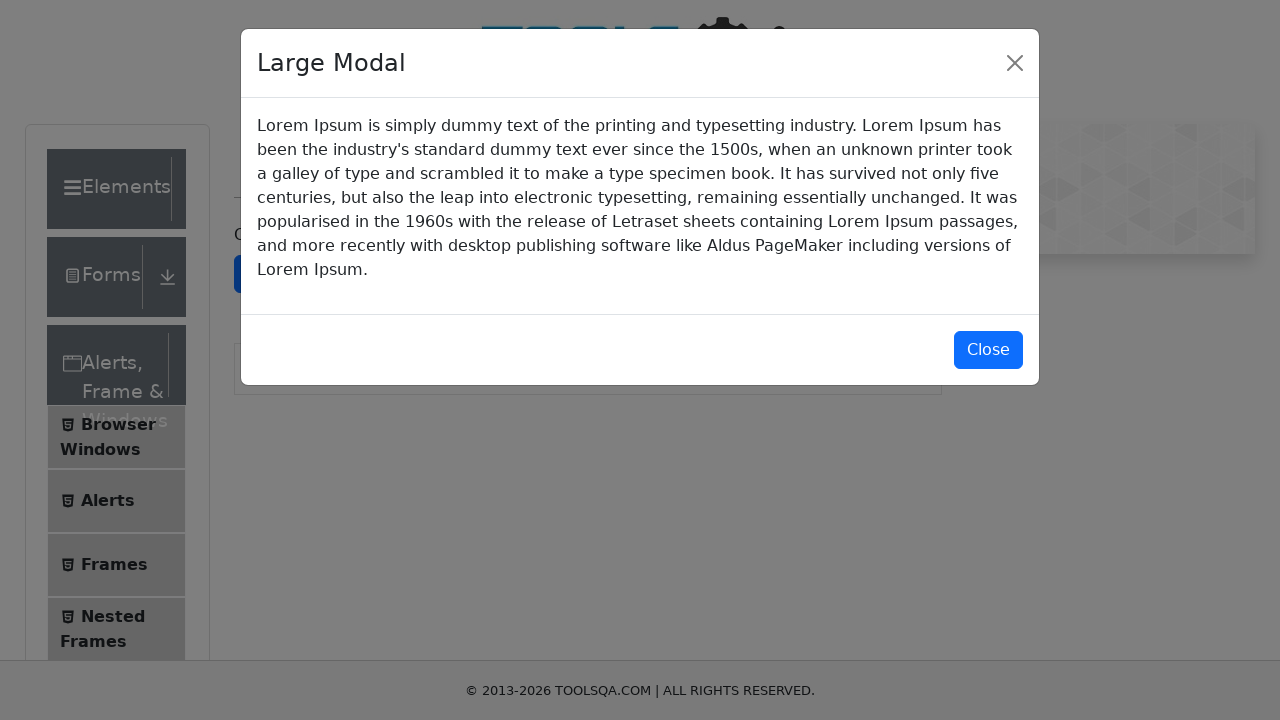

Clicked button to close large modal dialog at (988, 350) on #closeLargeModal
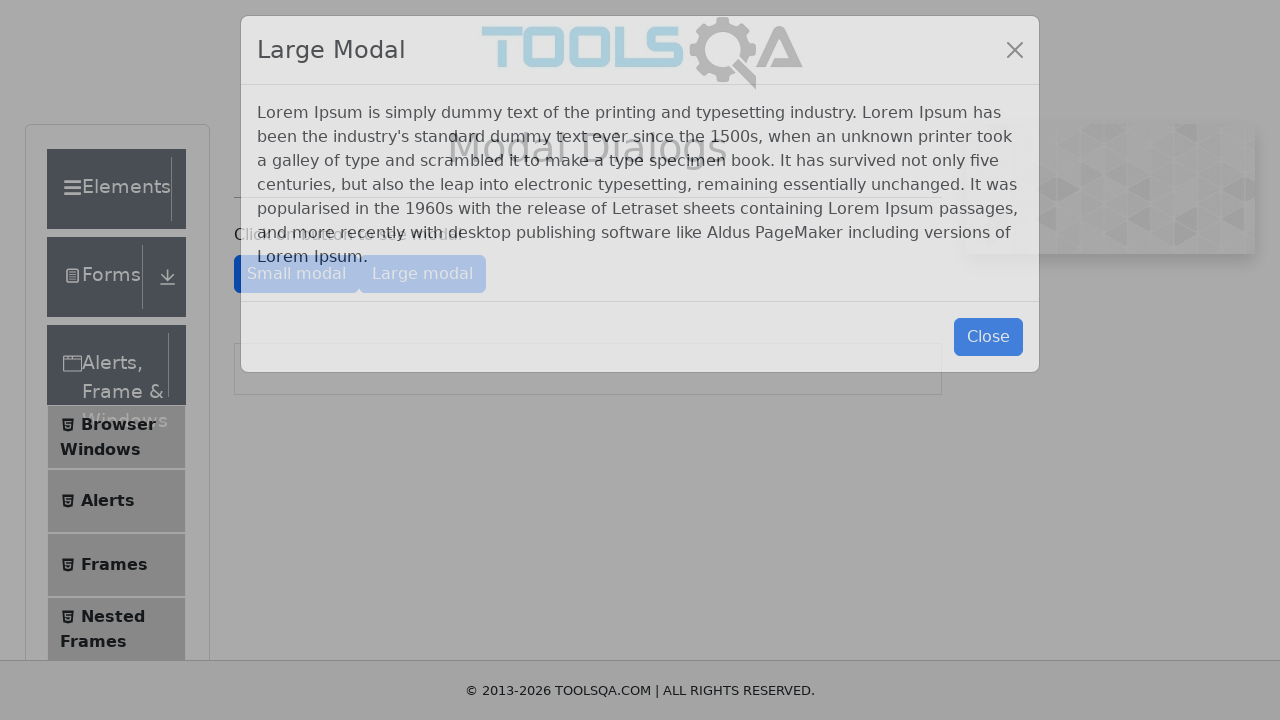

Large modal dialog disappeared from the page
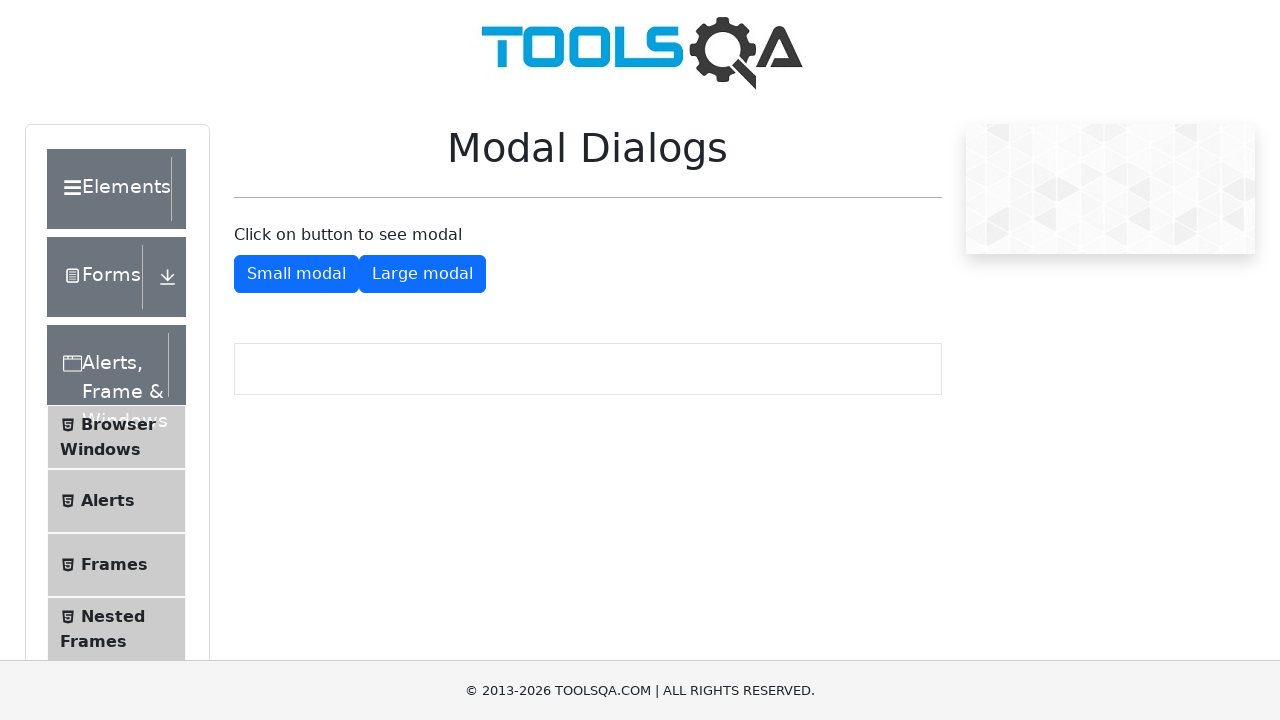

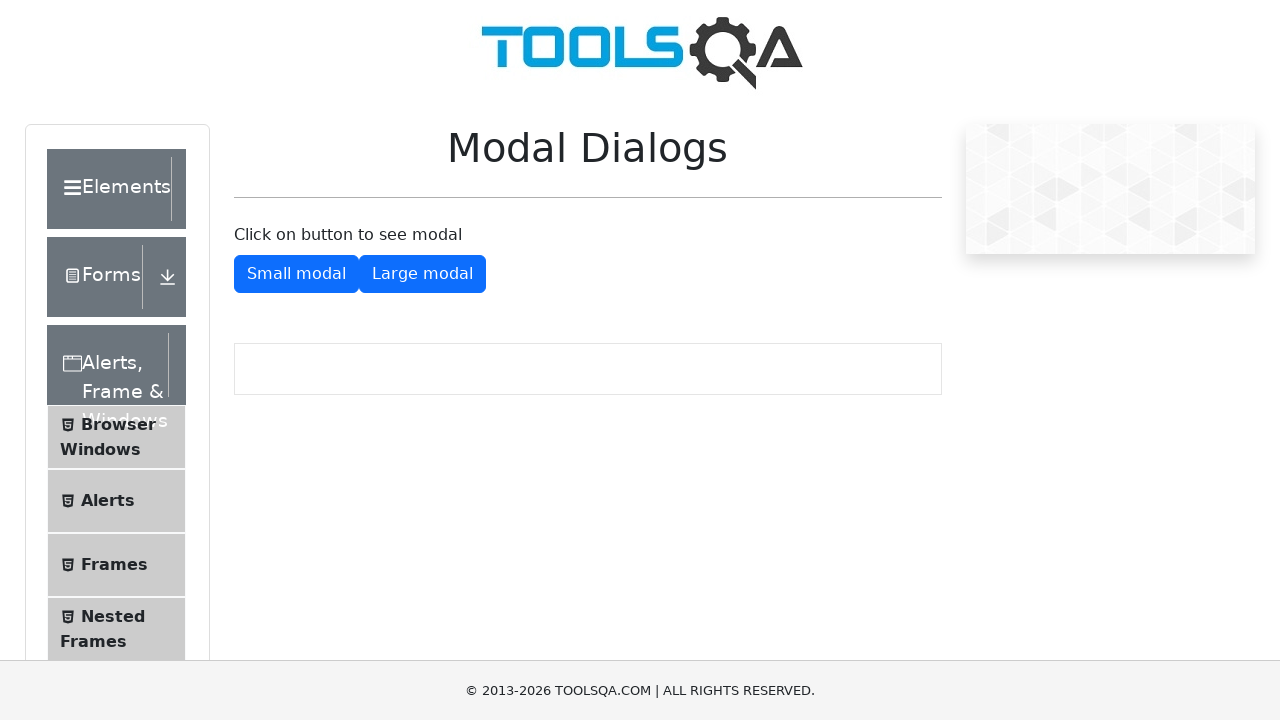